Tests adding elements on the Add/Remove Elements page by clicking the add button and verifying a delete button appears

Starting URL: https://the-internet.herokuapp.com/

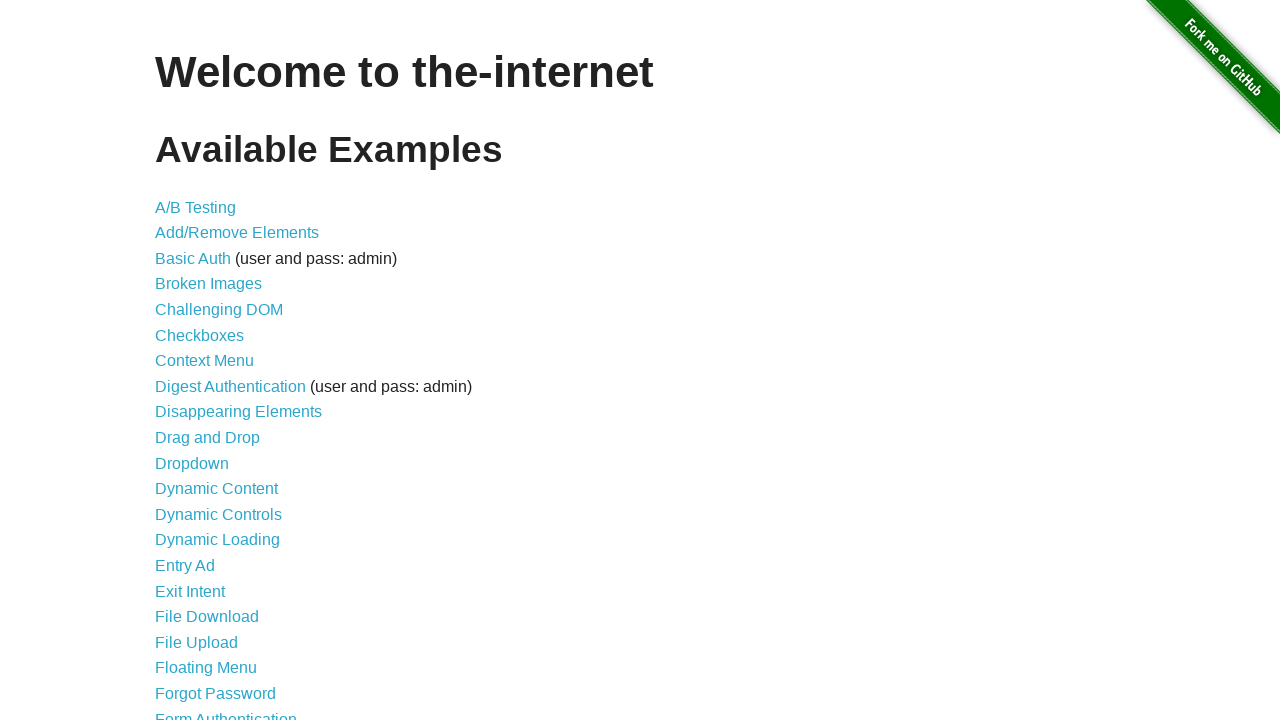

Clicked on Add/Remove Elements link at (237, 233) on a:text('Add/Remove Elements')
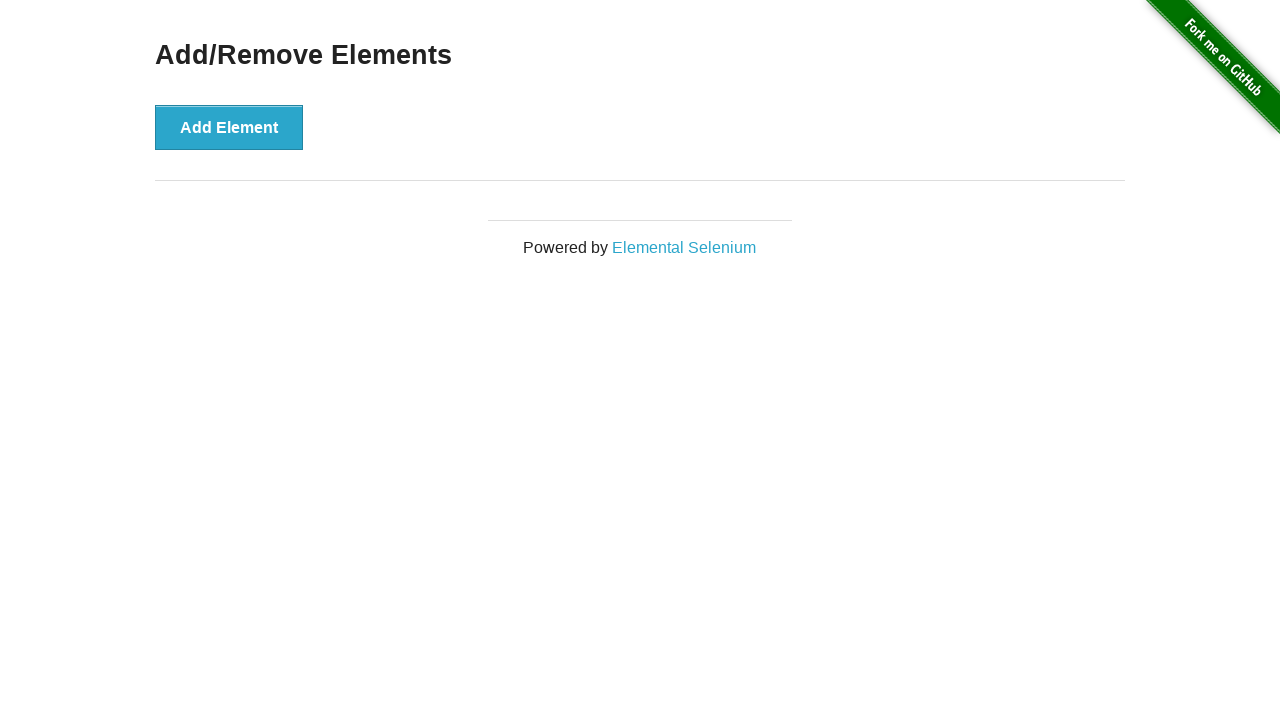

Verified no delete buttons exist initially
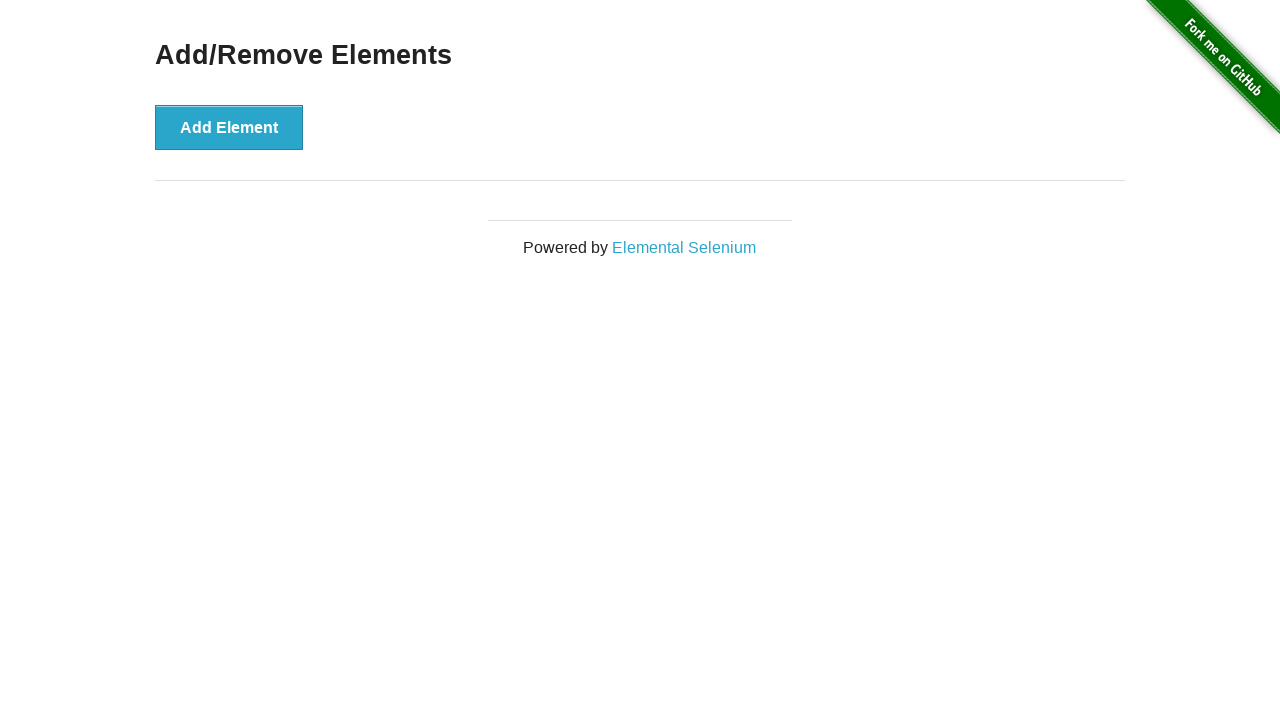

Clicked Add Element button at (229, 127) on button:text('Add Element')
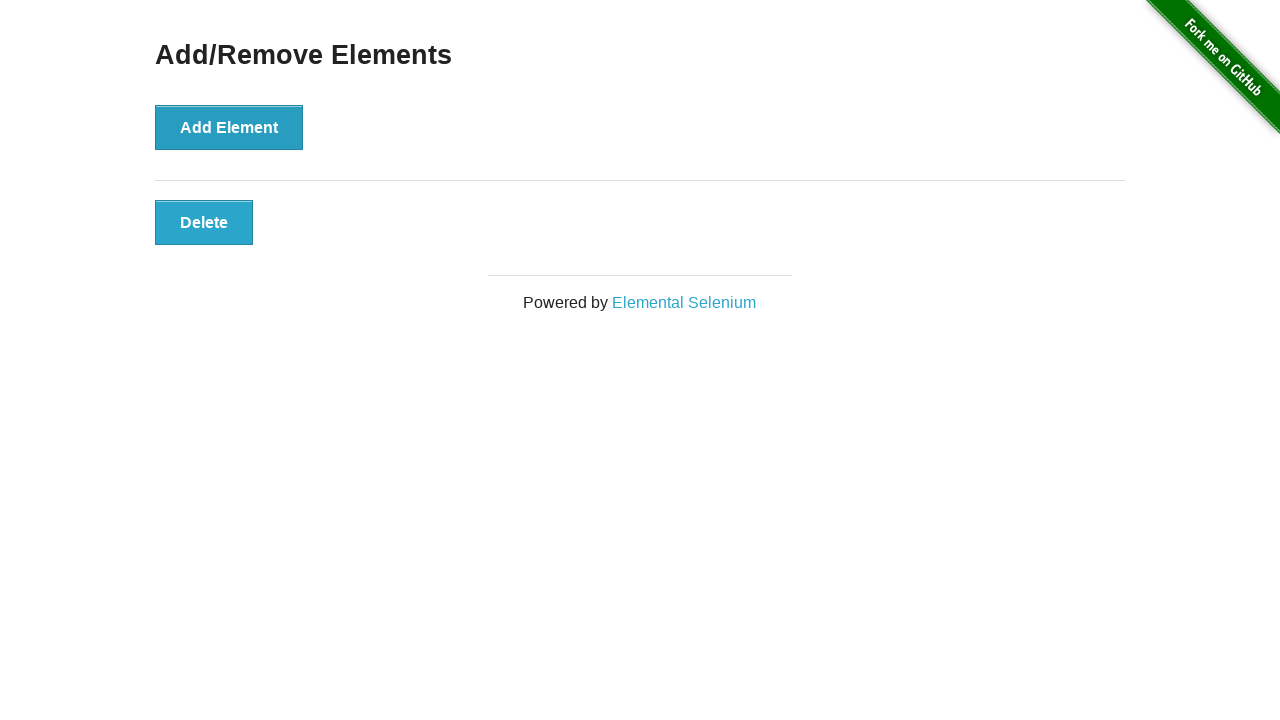

Verified one delete button now exists after adding element
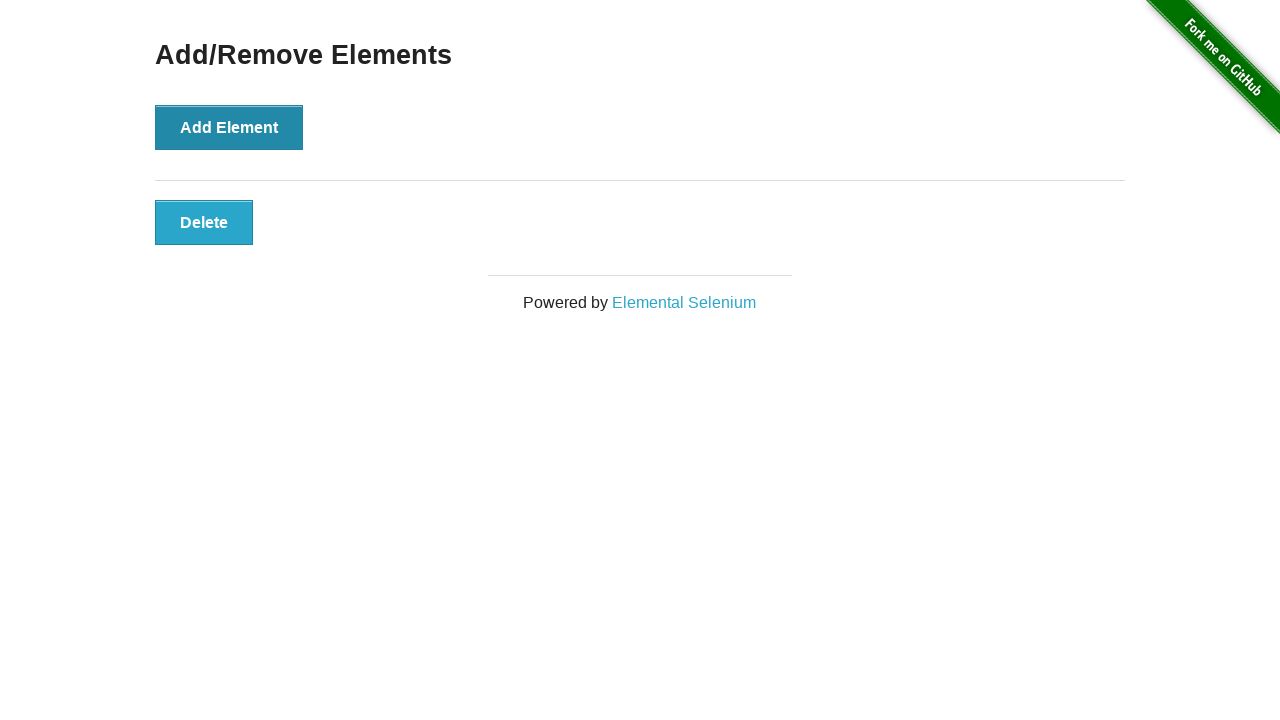

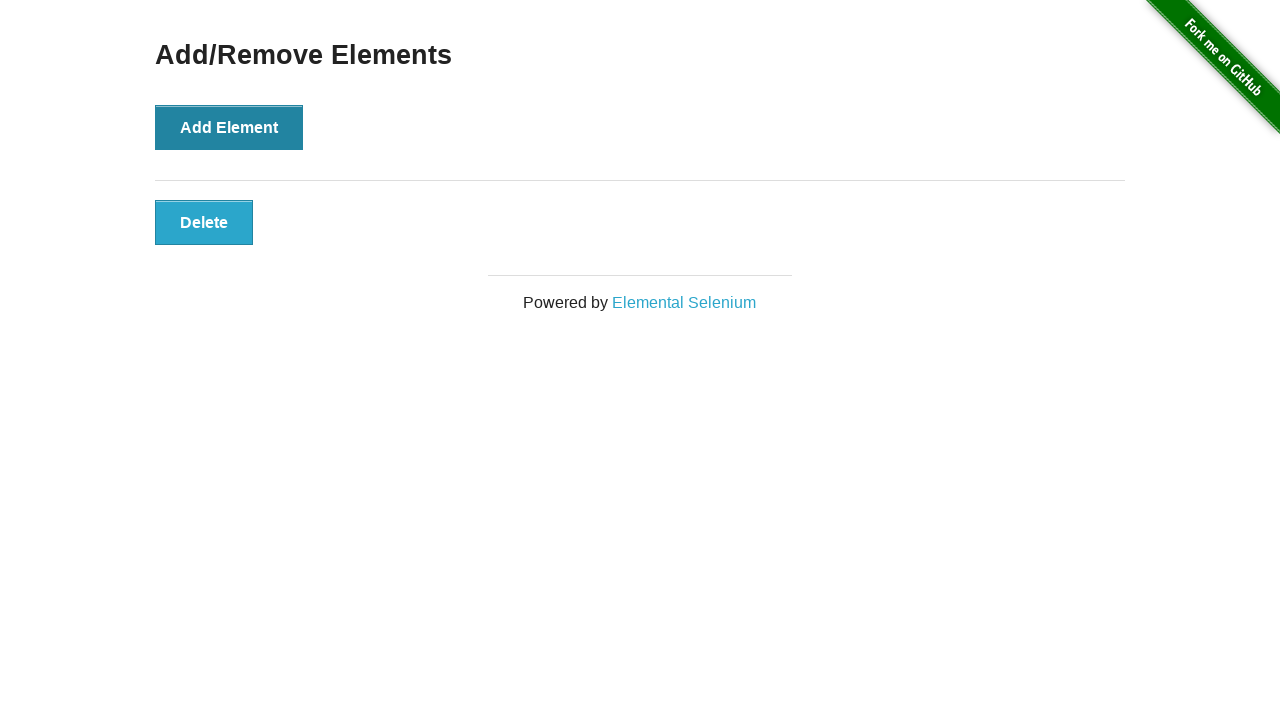